Tests marking individual todo items as complete by clicking their toggle checkboxes.

Starting URL: https://demo.playwright.dev/todomvc

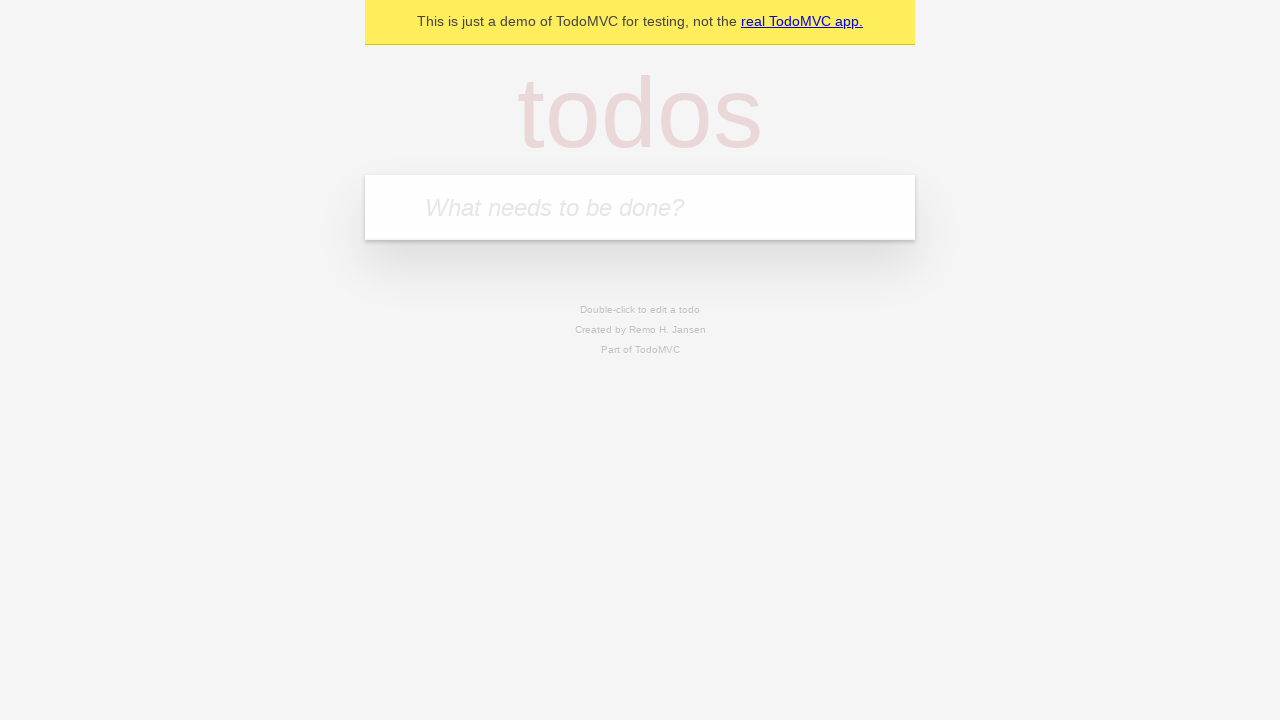

Filled new todo input with 'buy some cheese' on .new-todo
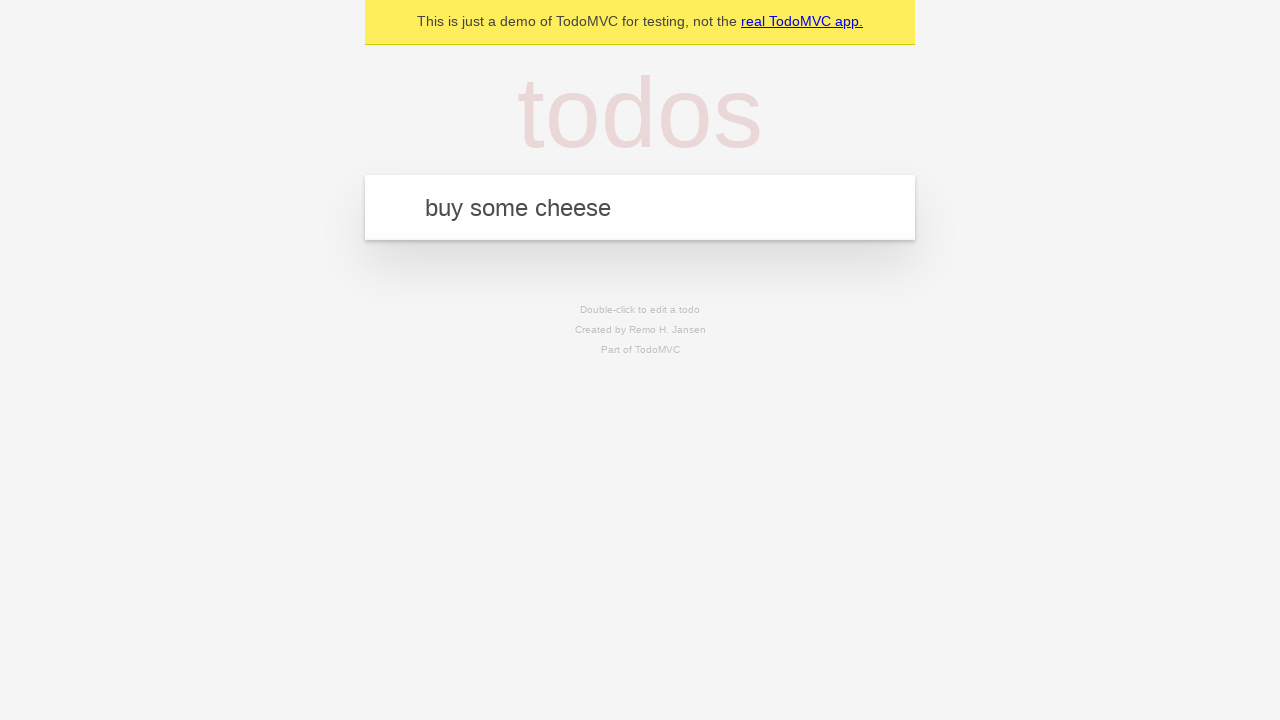

Pressed Enter to create first todo item on .new-todo
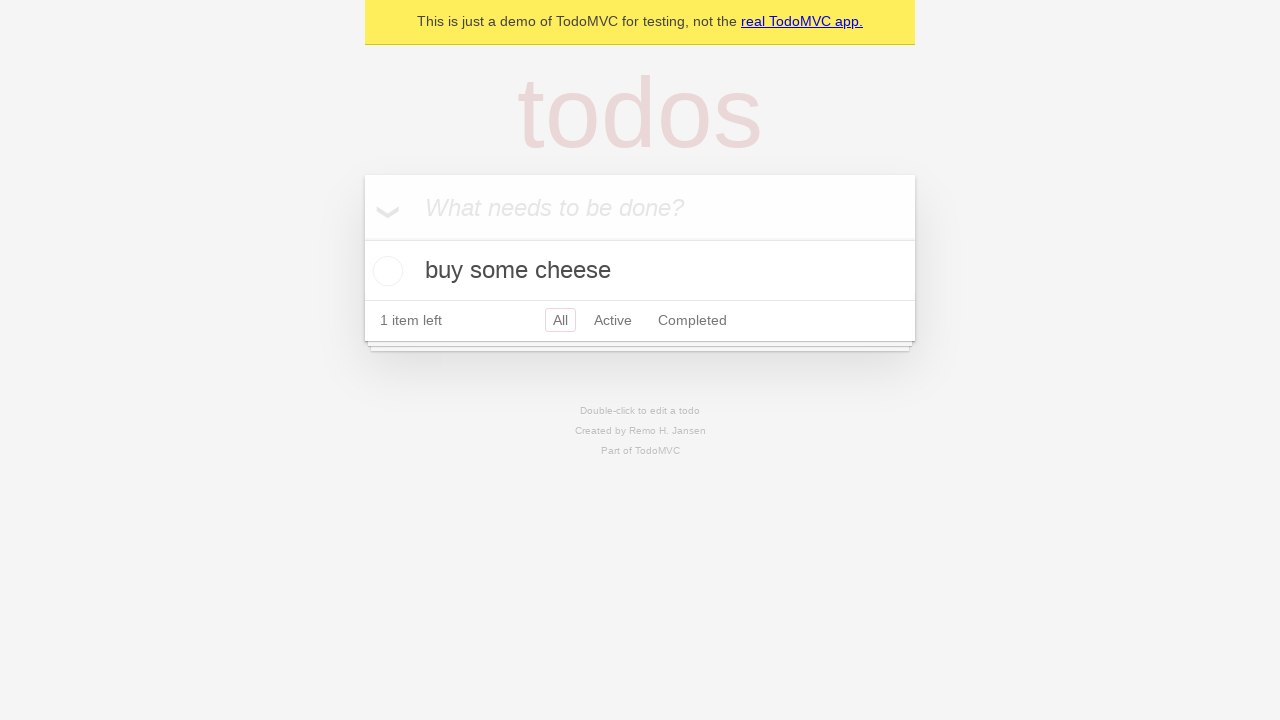

Filled new todo input with 'feed the cat' on .new-todo
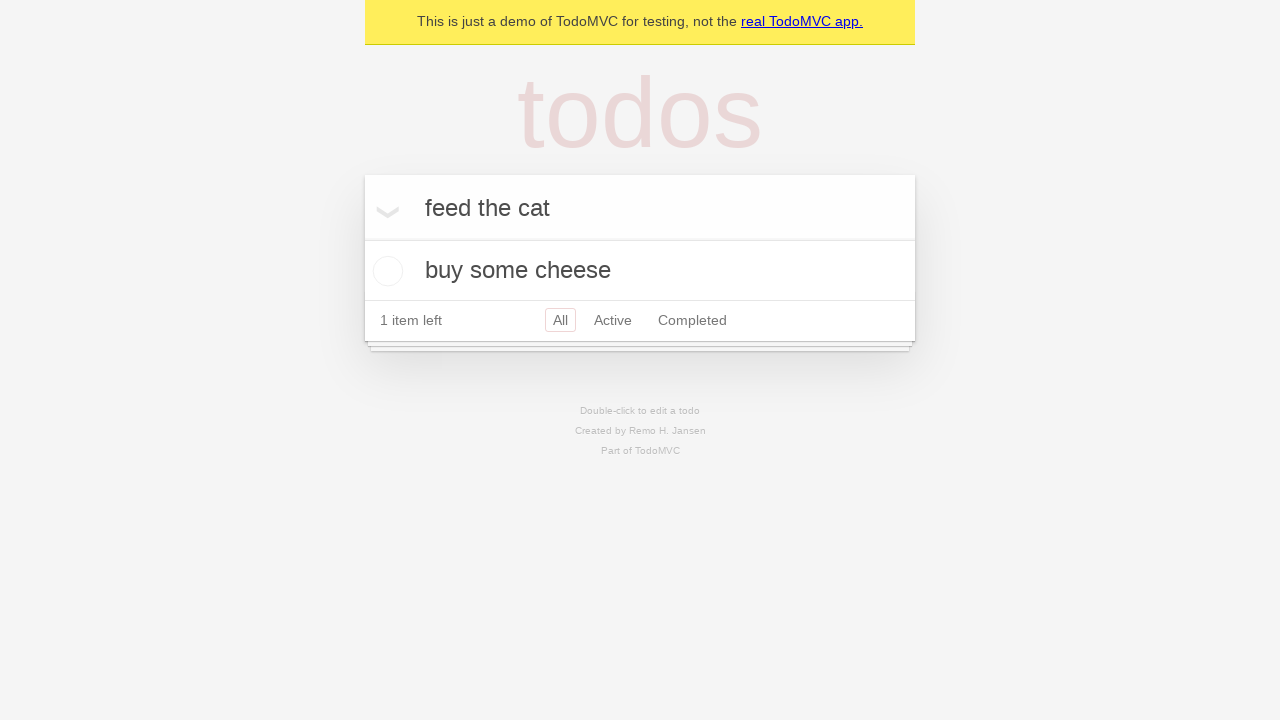

Pressed Enter to create second todo item on .new-todo
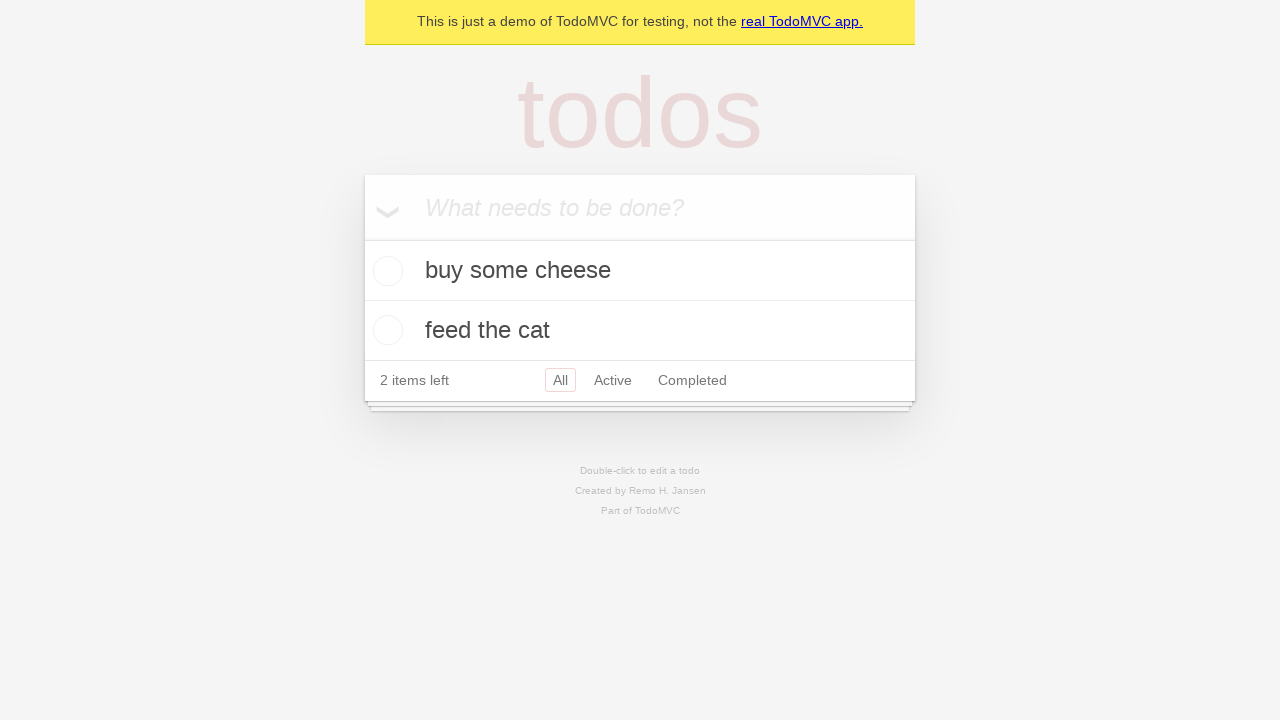

Marked first todo item as complete by clicking its toggle checkbox at (385, 271) on .todo-list li >> nth=0 >> .toggle
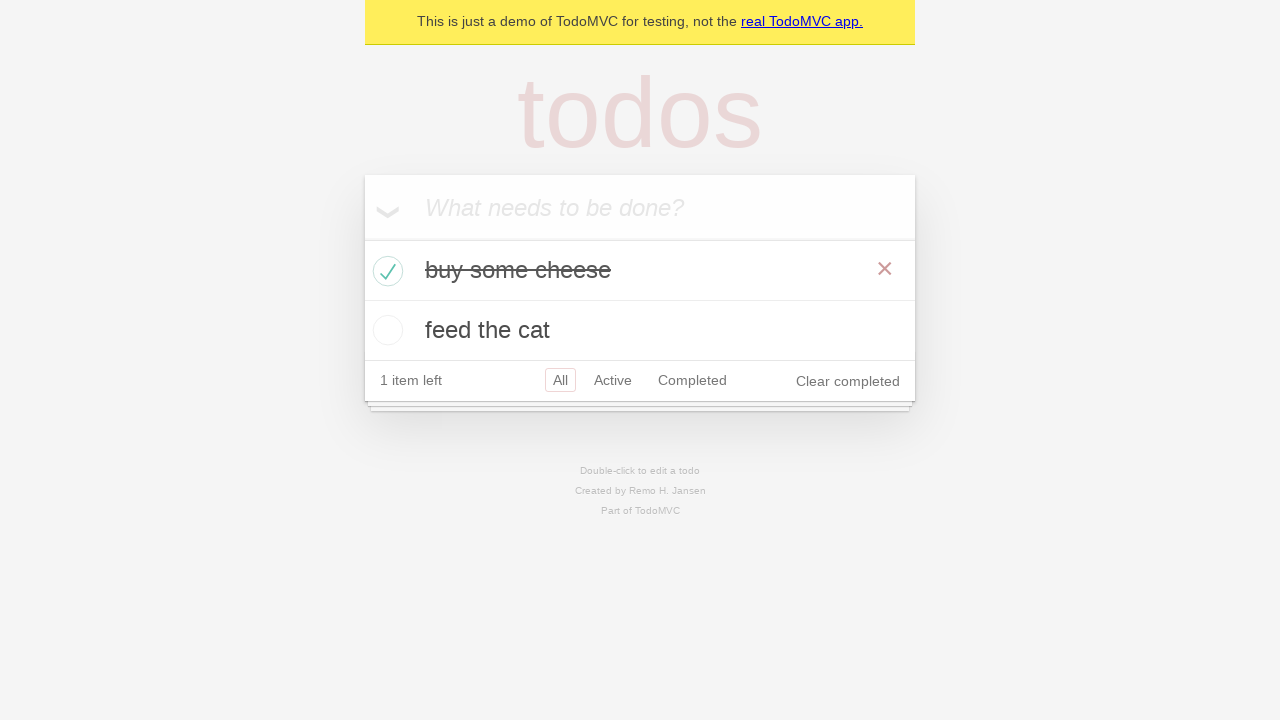

Marked second todo item as complete by clicking its toggle checkbox at (385, 330) on .todo-list li >> nth=1 >> .toggle
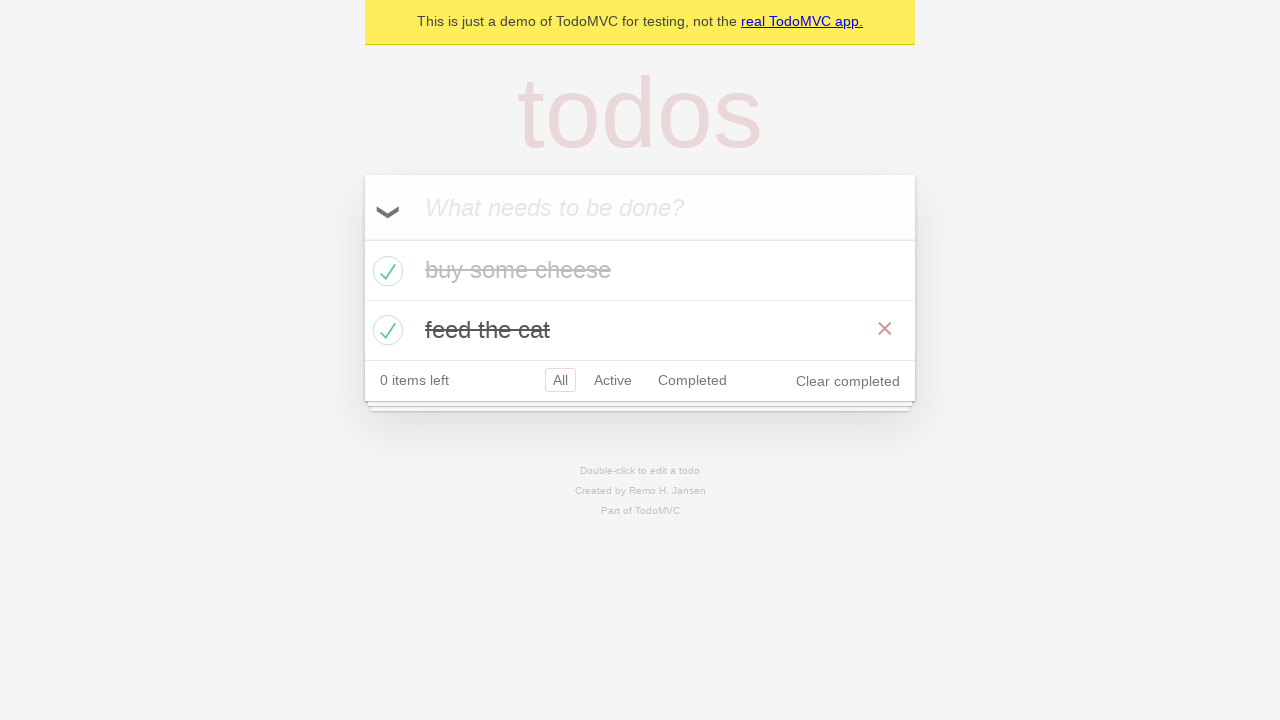

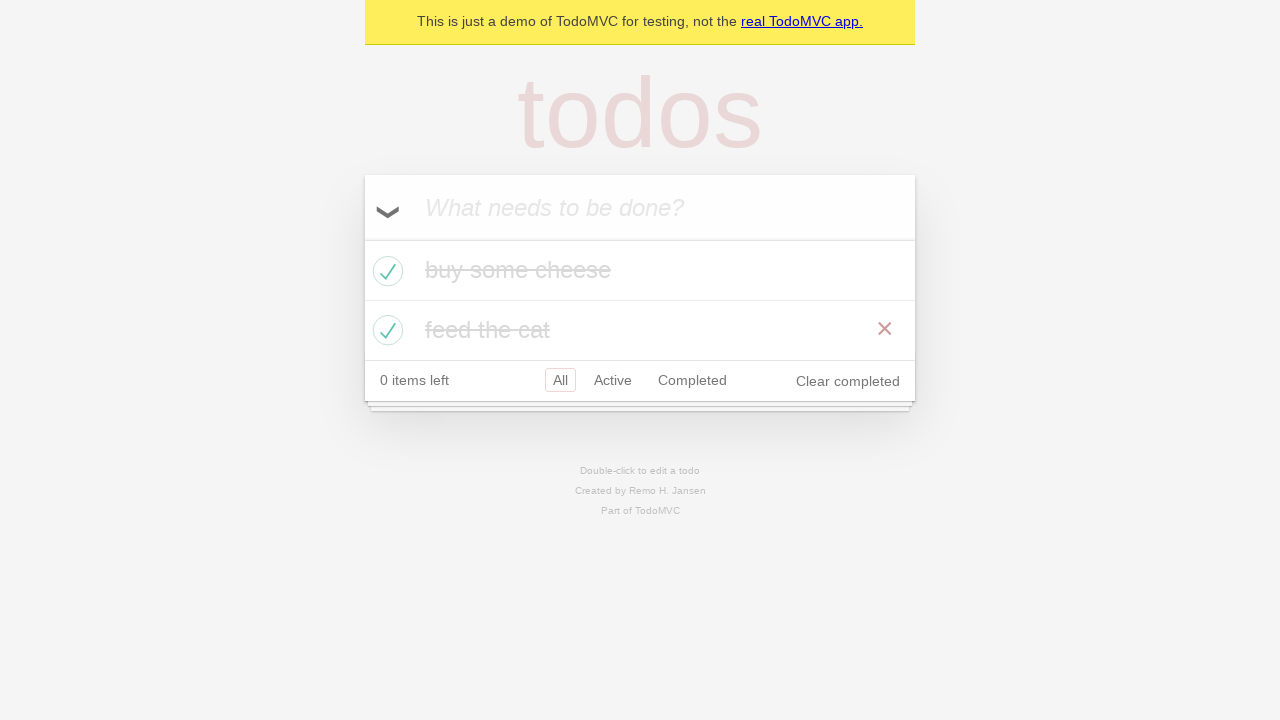